Navigates to carbon.now.sh with one-light theme and red background, then clicks the Export button to generate a code snippet image

Starting URL: https://carbon.now.sh/?bg=rgba(239%2C40%2C44%2C1)&t=one-light&wt=none&l=application%2Ftypescript&ds=true&dsyoff=20px&dsblur=68px&wc=true&wa=true&pv=56px&ph=56px&ln=false&fl=1&fm=Hack&fs=14px&lh=143%25&si=false&es=2x&wm=false&code=function%20greet%28%29%20%7B%20return%20%22Hi%22%3B%20%7D

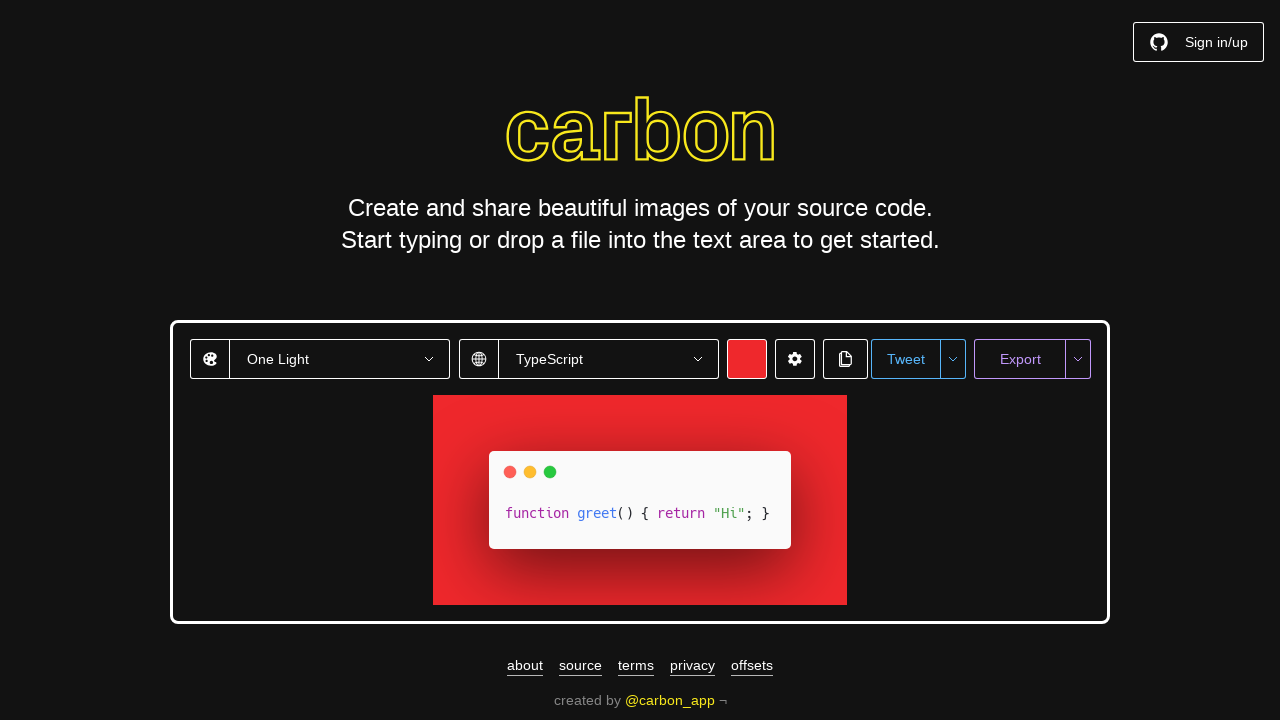

Waited for Export button to be available on carbon.now.sh with one-light theme and red background
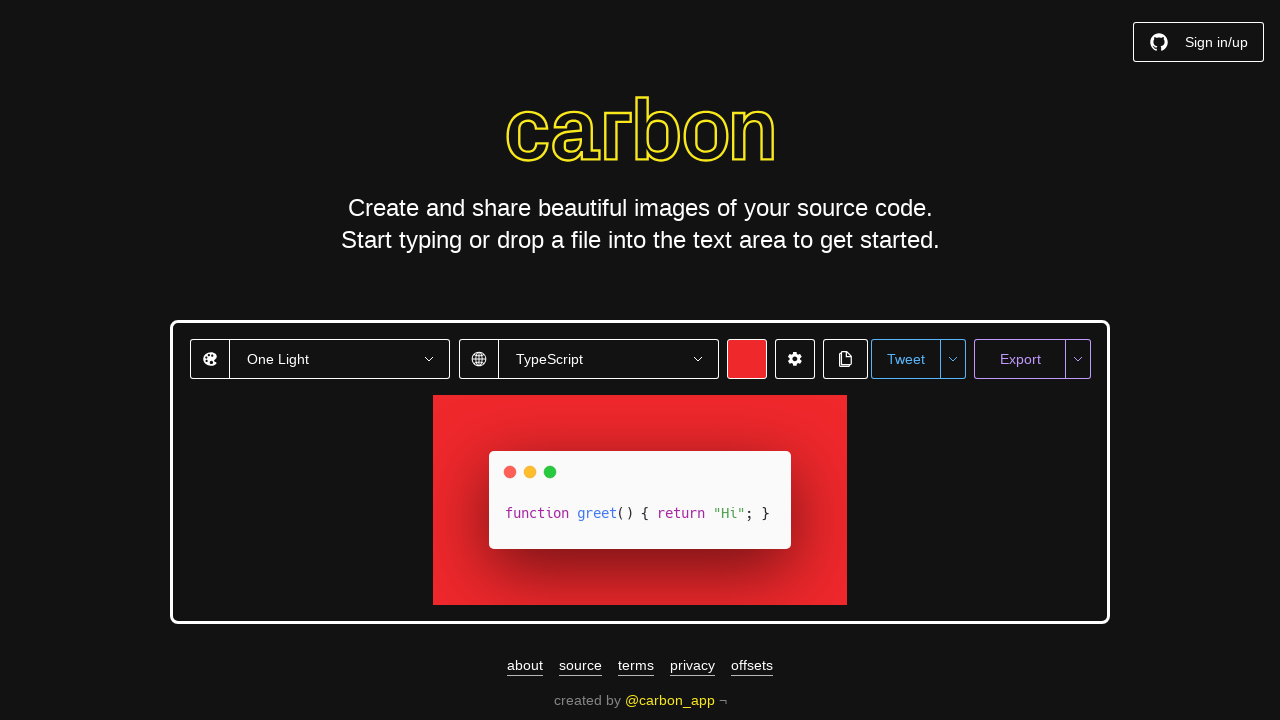

Clicked Export button to generate code snippet image at (1020, 359) on xpath=//button[contains(text(),'Export')]
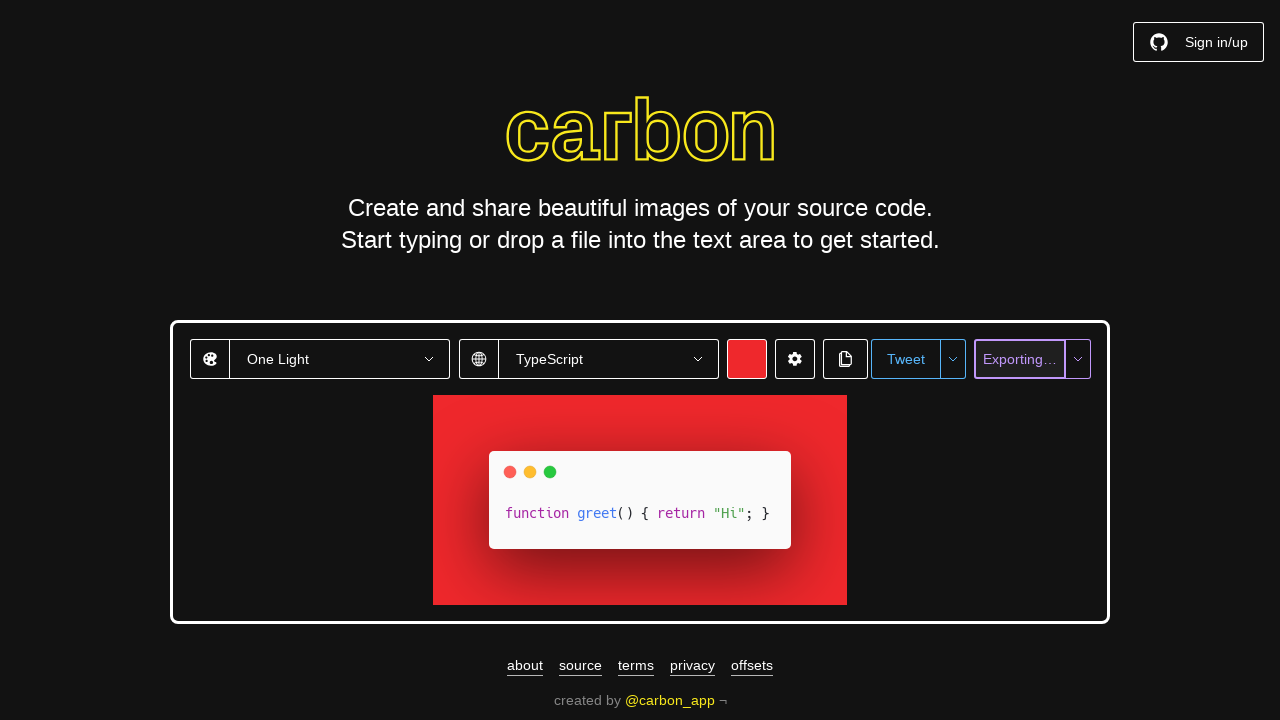

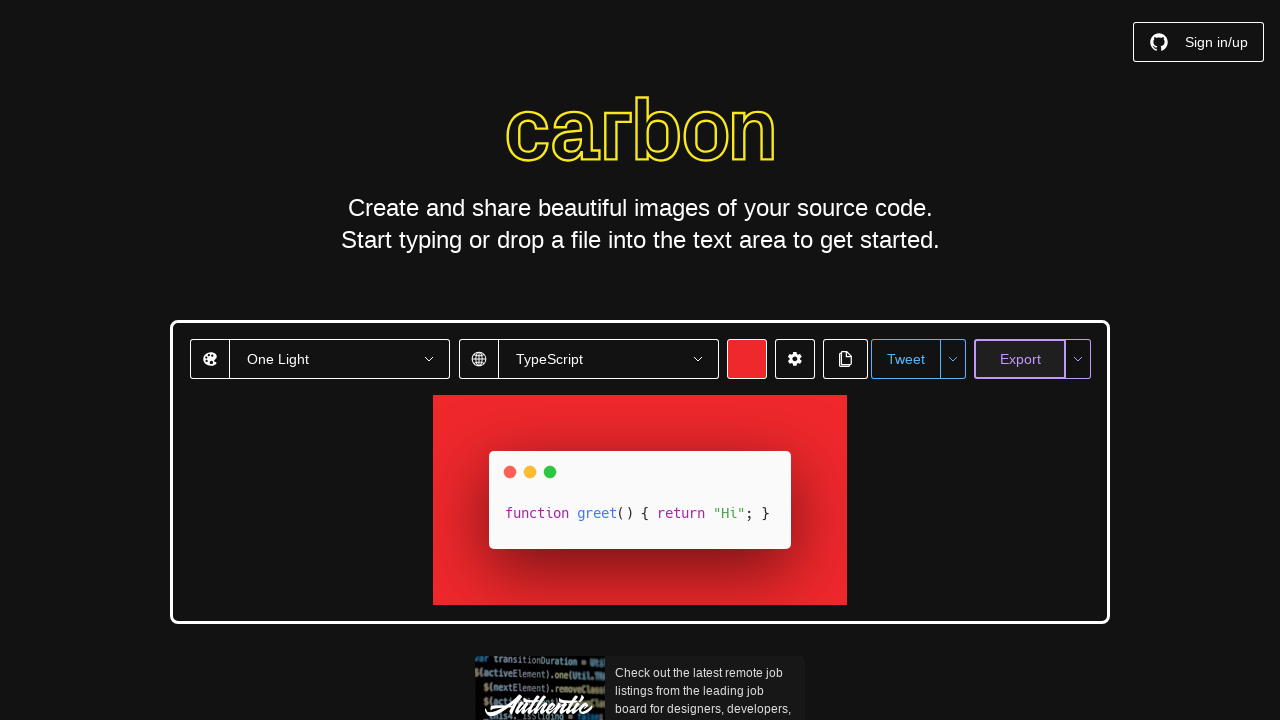